Navigates to the UFC trending page and verifies that h3 heading elements are present on the page

Starting URL: https://www.ufc.com/trending/all

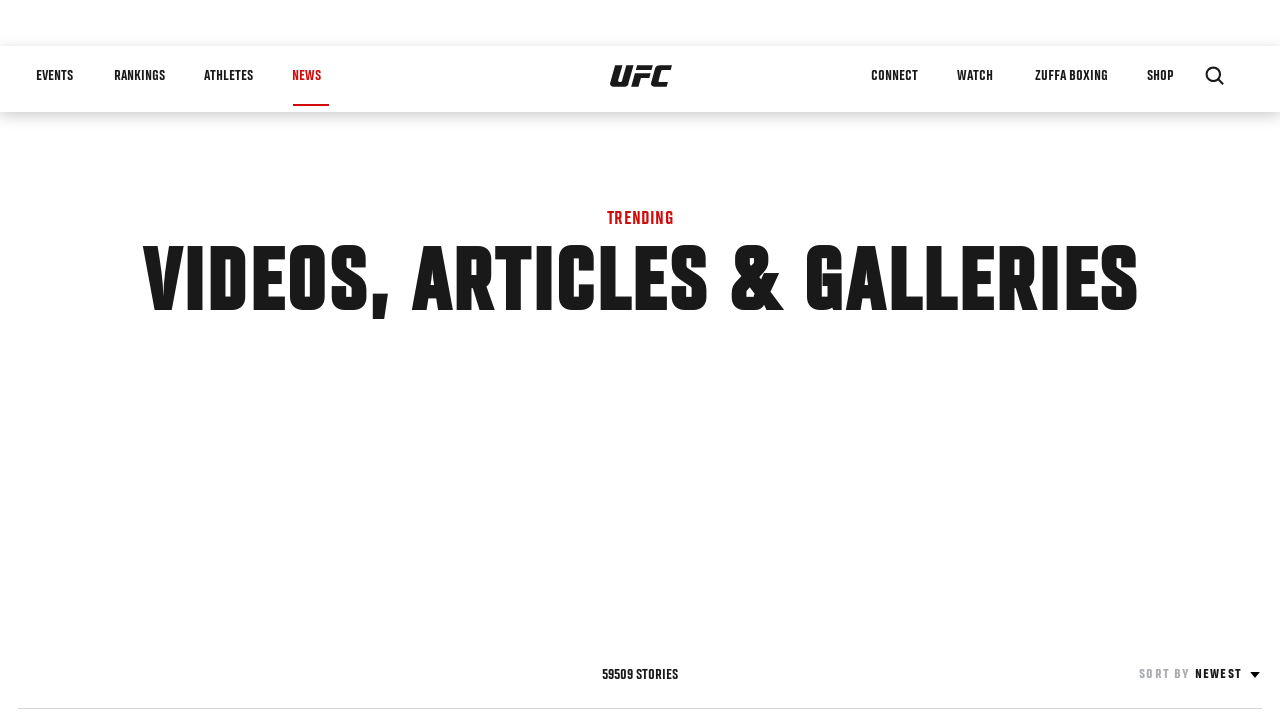

Navigated to UFC trending page
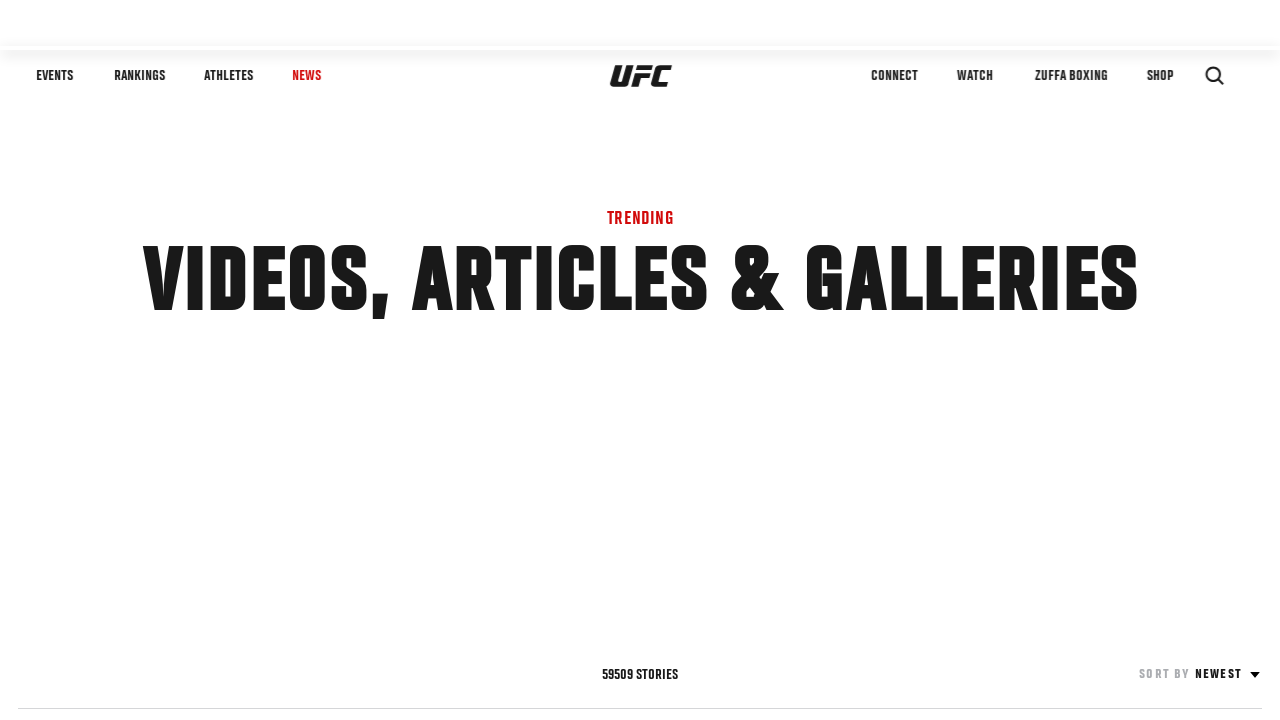

Waited for h3 heading elements to load
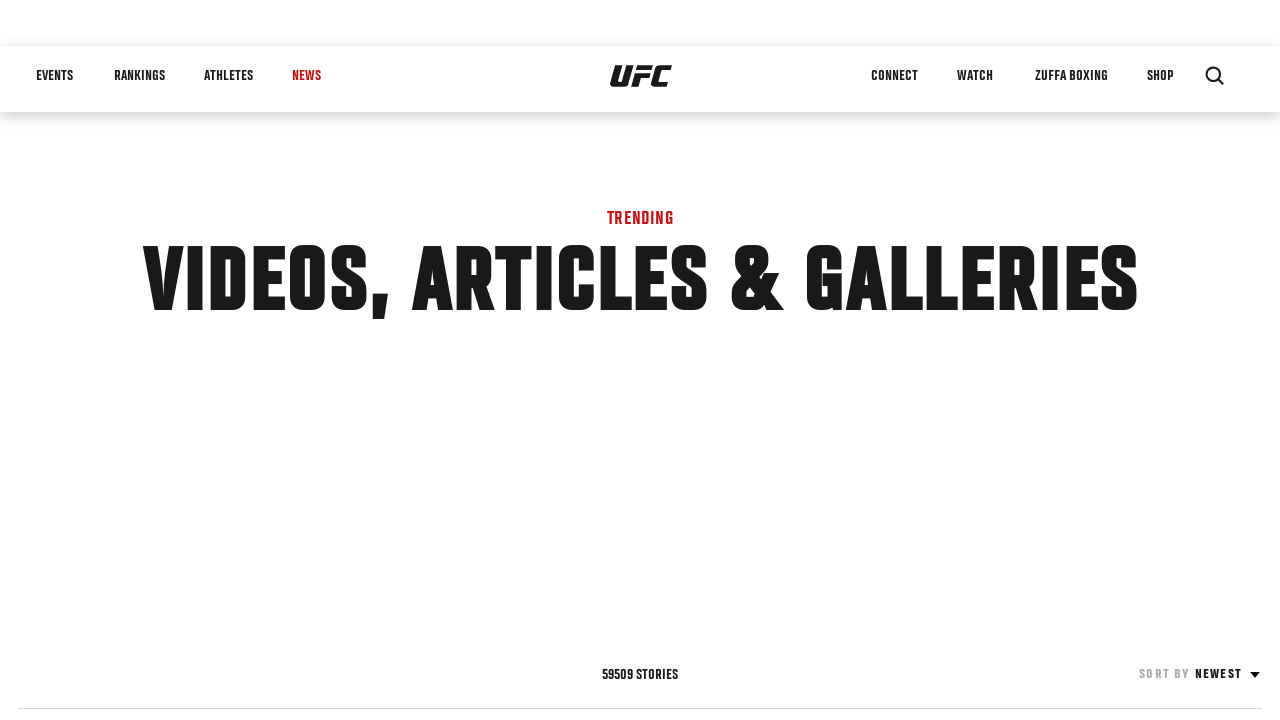

Located all h3 heading elements on the page
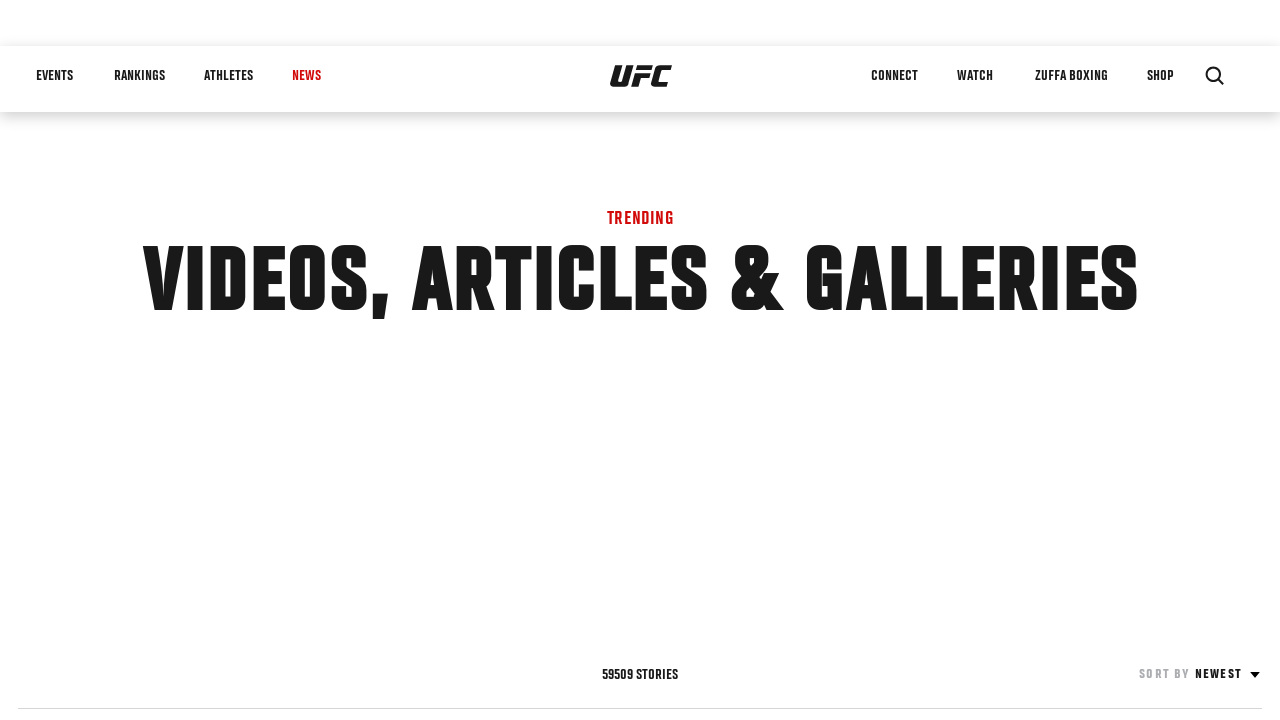

Verified that at least one h3 heading element exists on the trending page
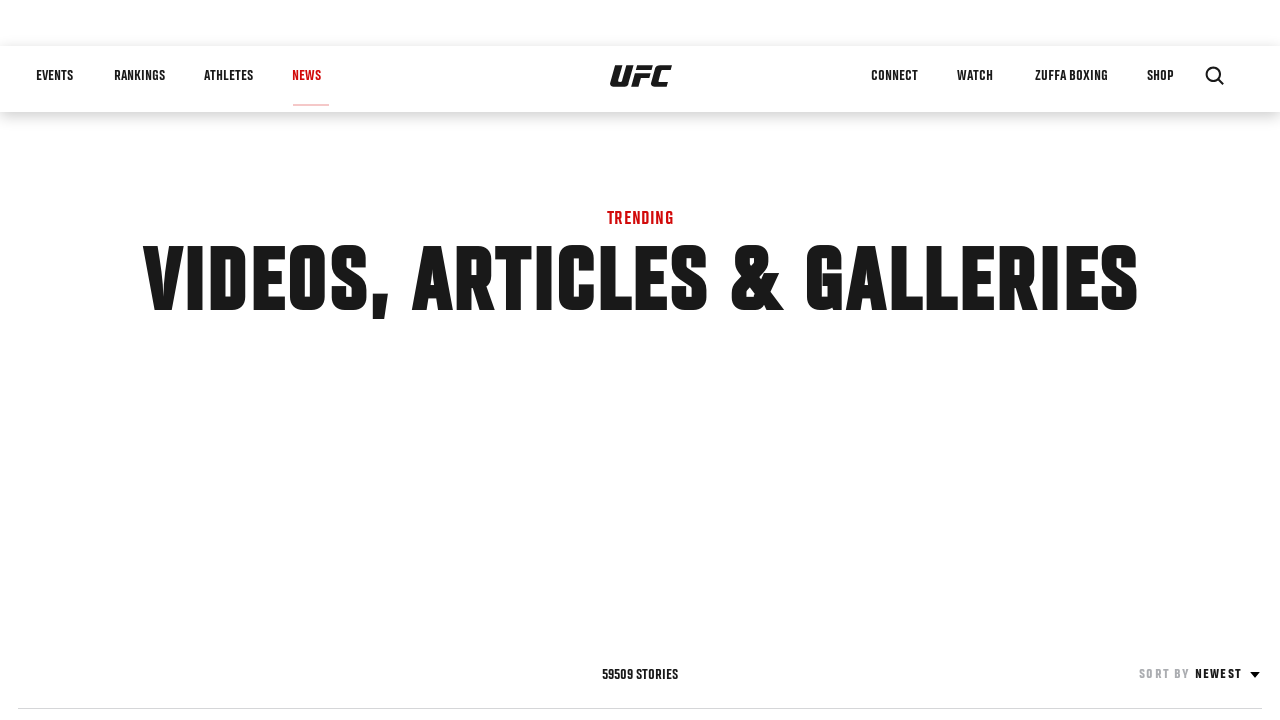

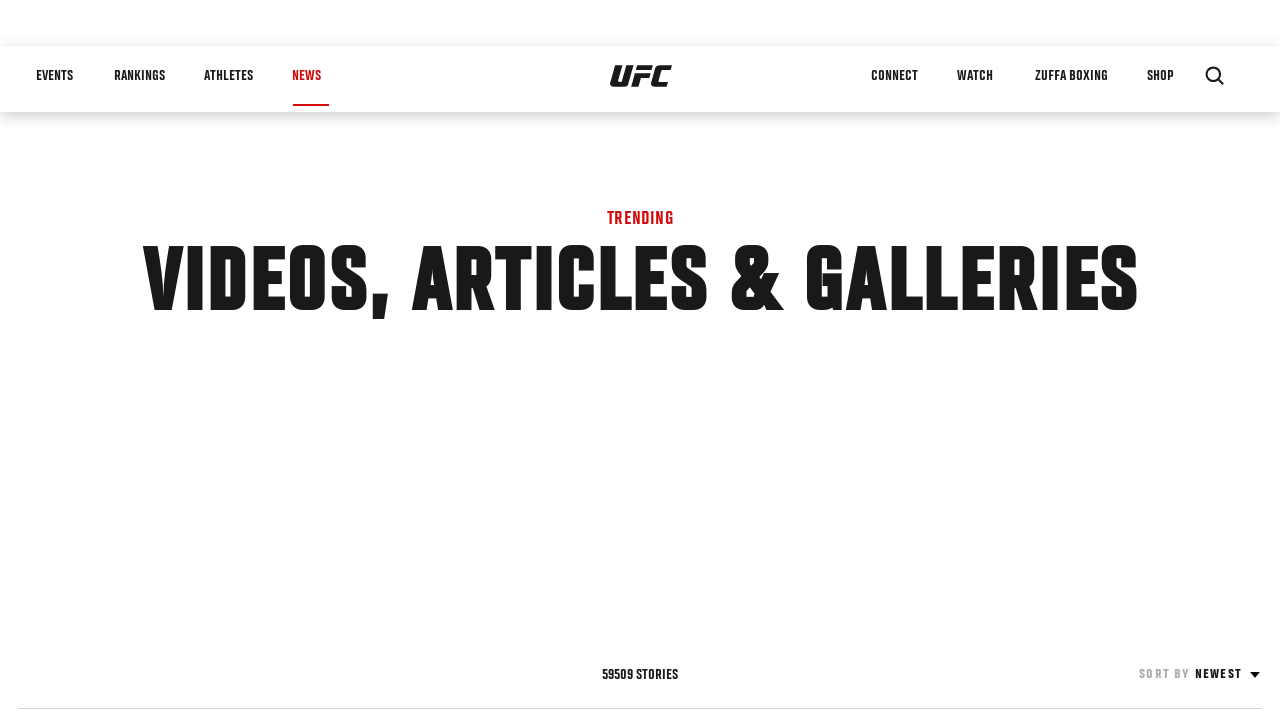